Tests drag and drop functionality by dragging an element and dropping it onto a target element using dragAndDrop method

Starting URL: https://jqueryui.com/droppable/

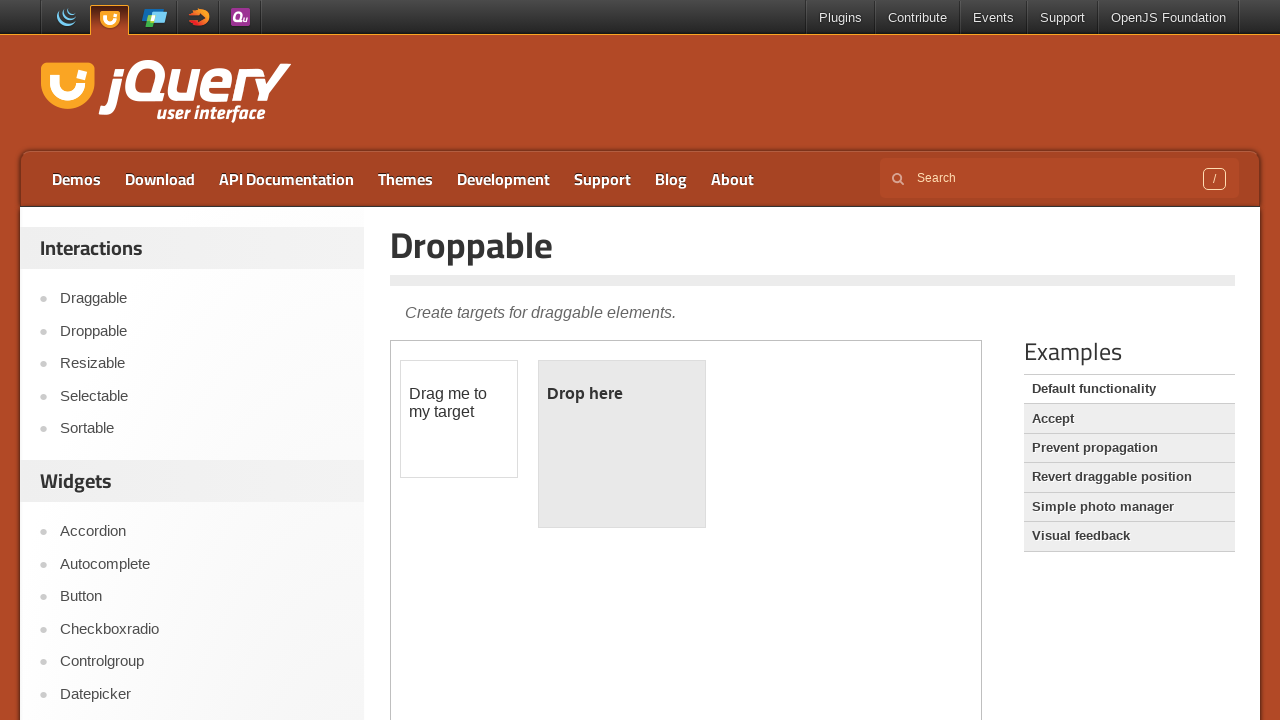

Navigated to jQuery UI droppable demo page
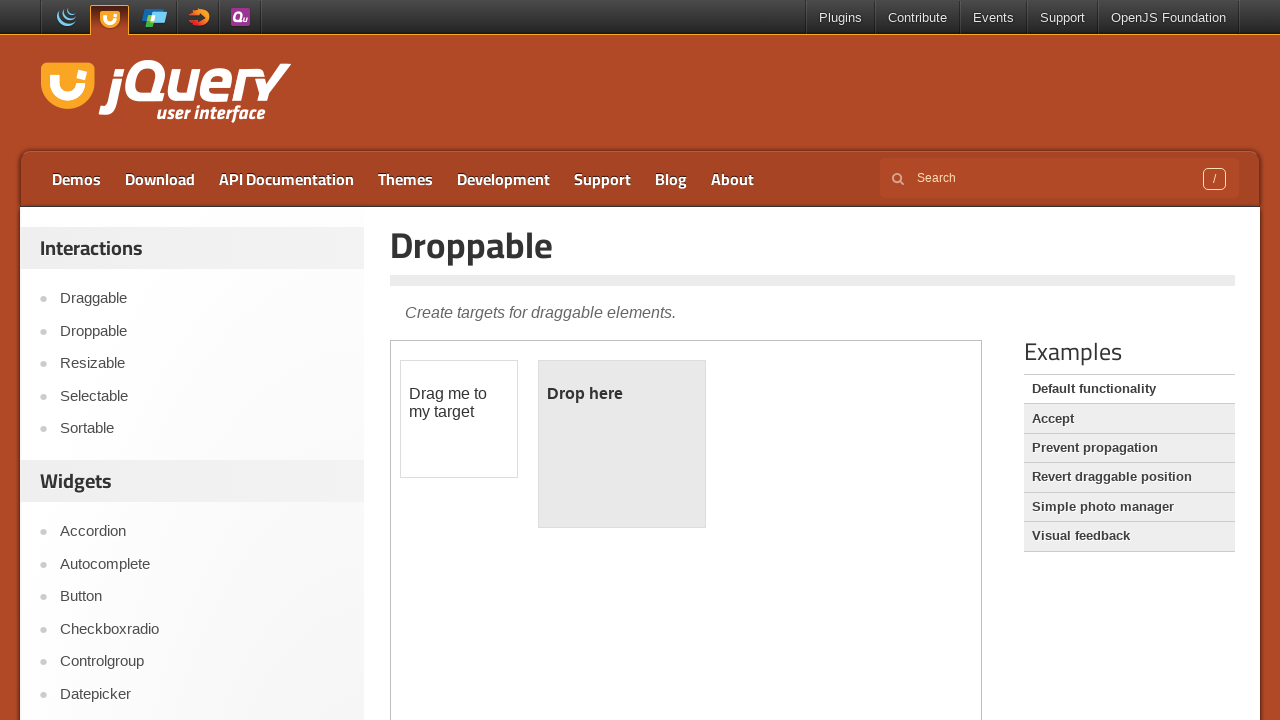

Located and switched to iframe containing drag and drop elements
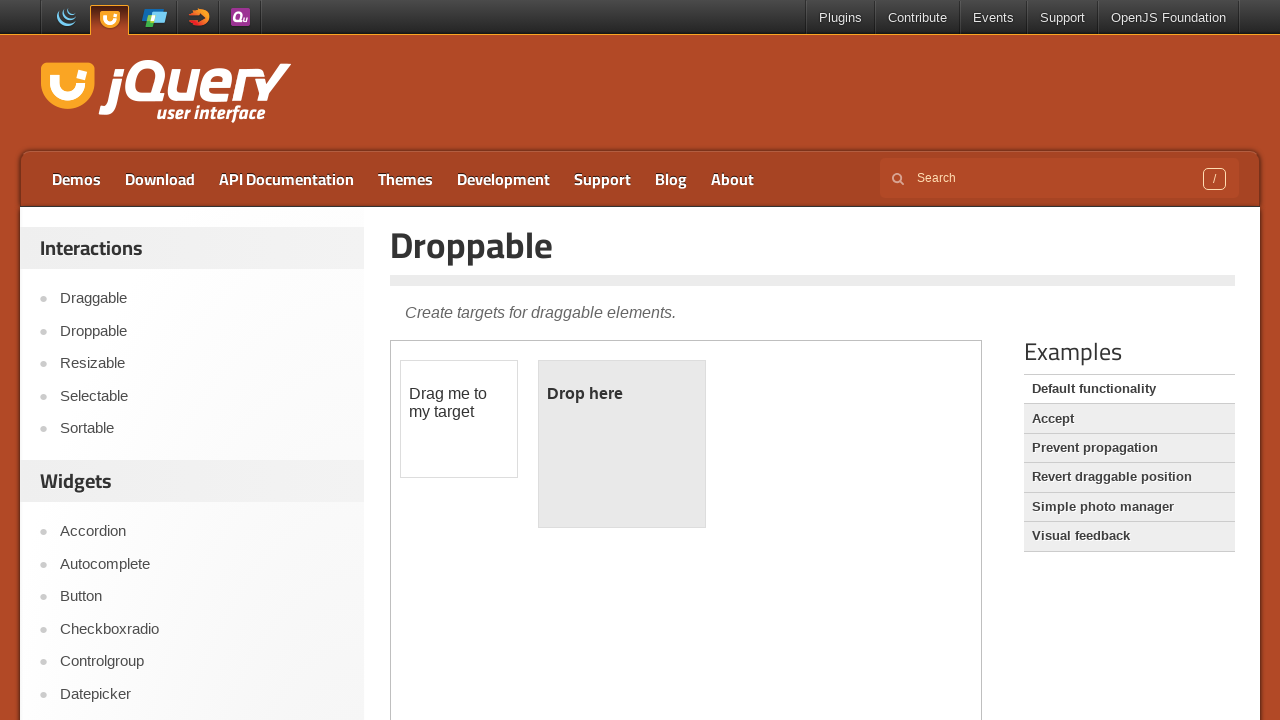

Located draggable element
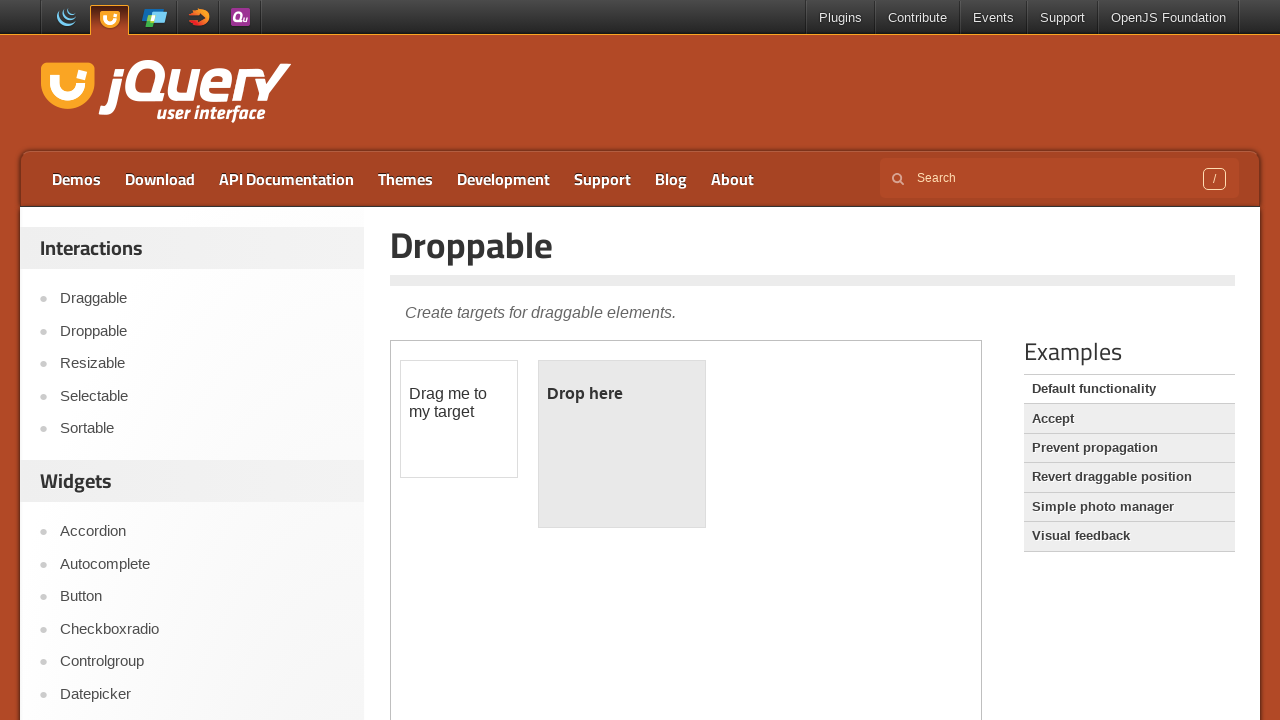

Located droppable target element
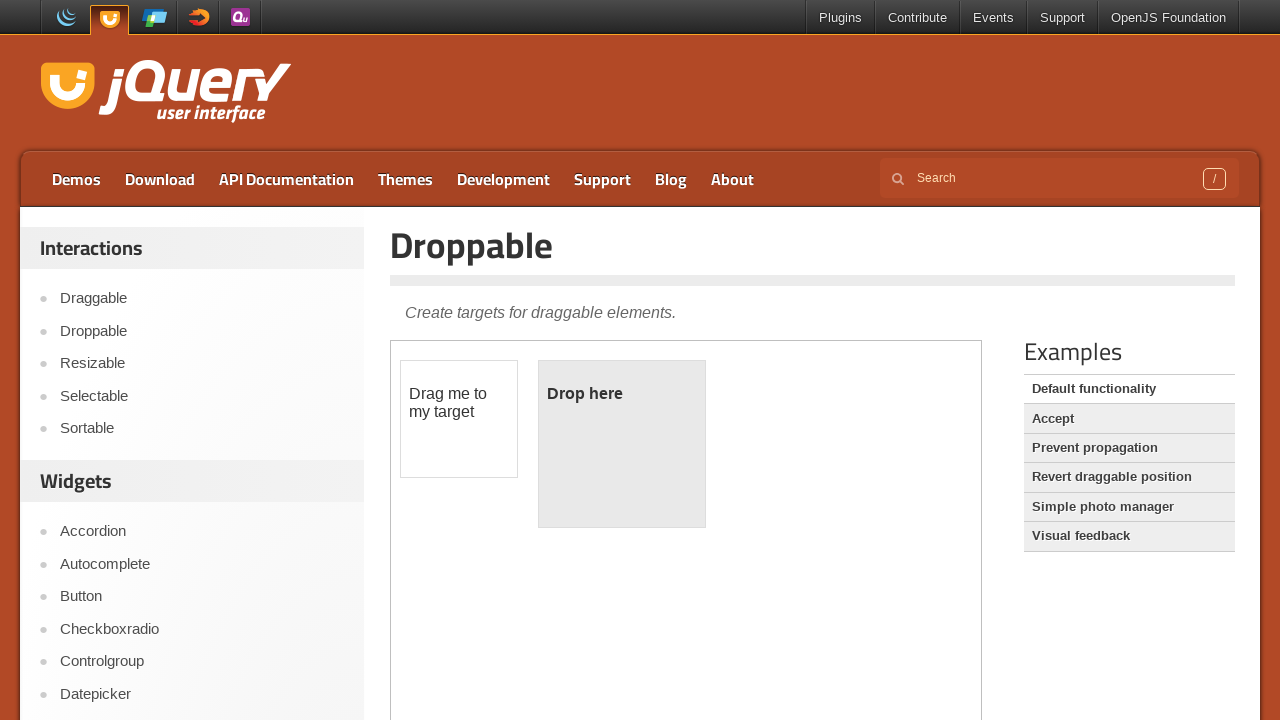

Dragged draggable element and dropped it onto droppable target at (622, 444)
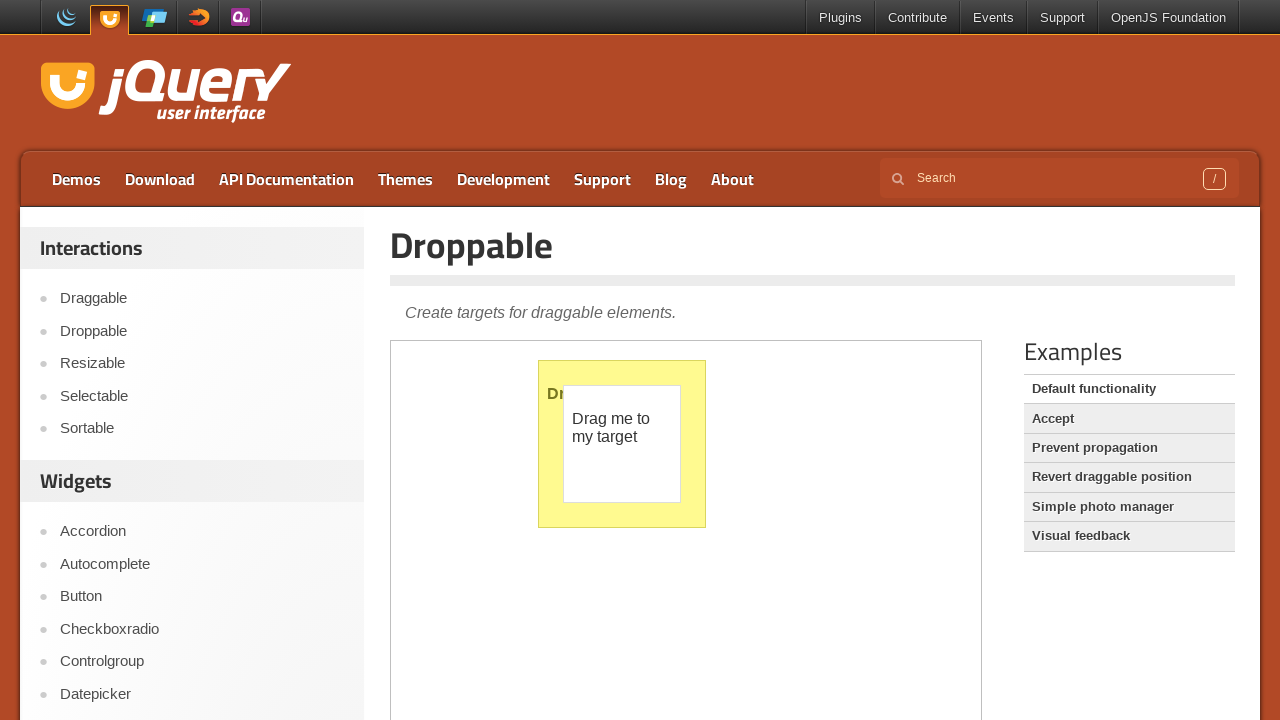

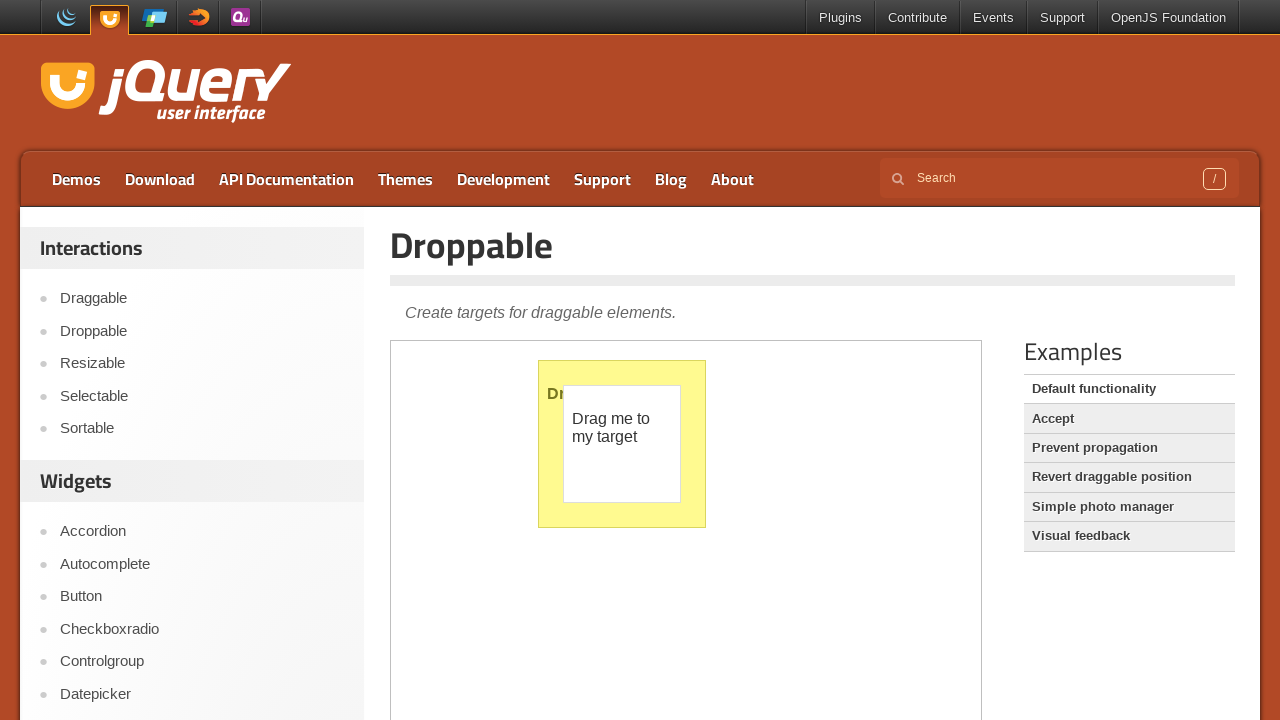